Tests tooltip functionality by hovering over a button to trigger its tooltip, then hovering over and typing in a text field that has a tooltip.

Starting URL: https://demoqa.com/tool-tips

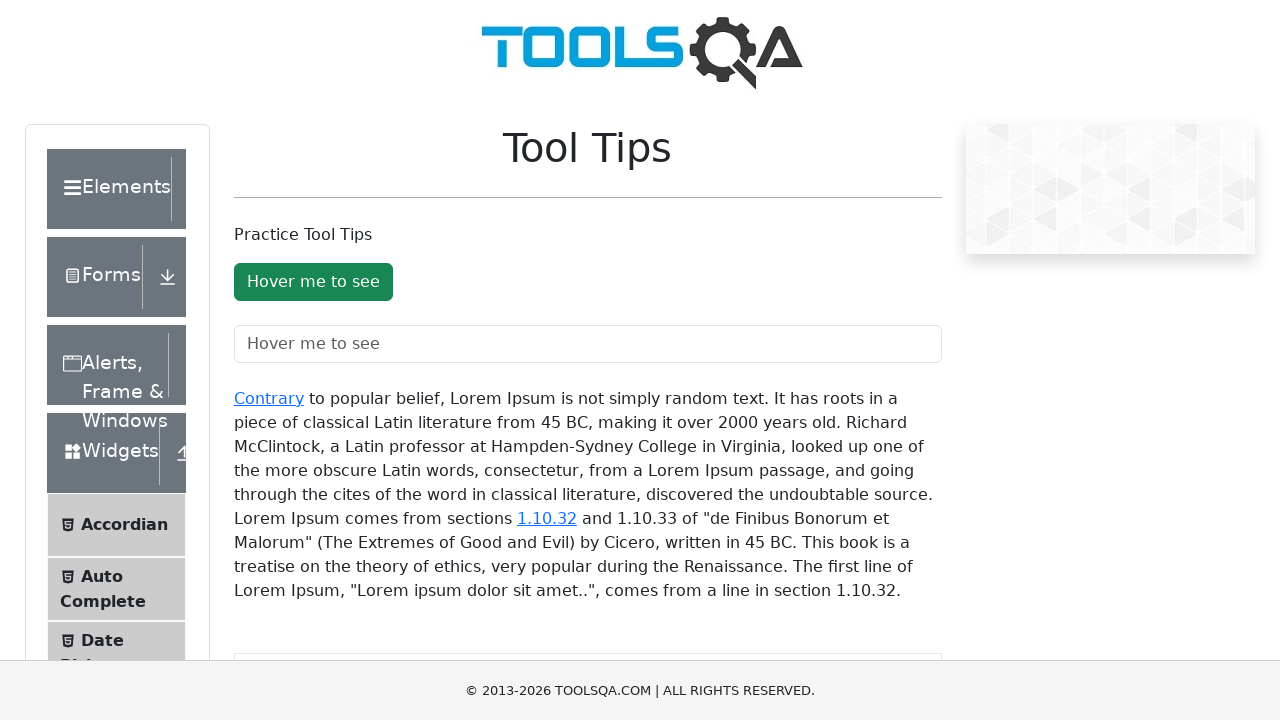

Hovered over tooltip button to trigger tooltip display at (313, 282) on #toolTipButton
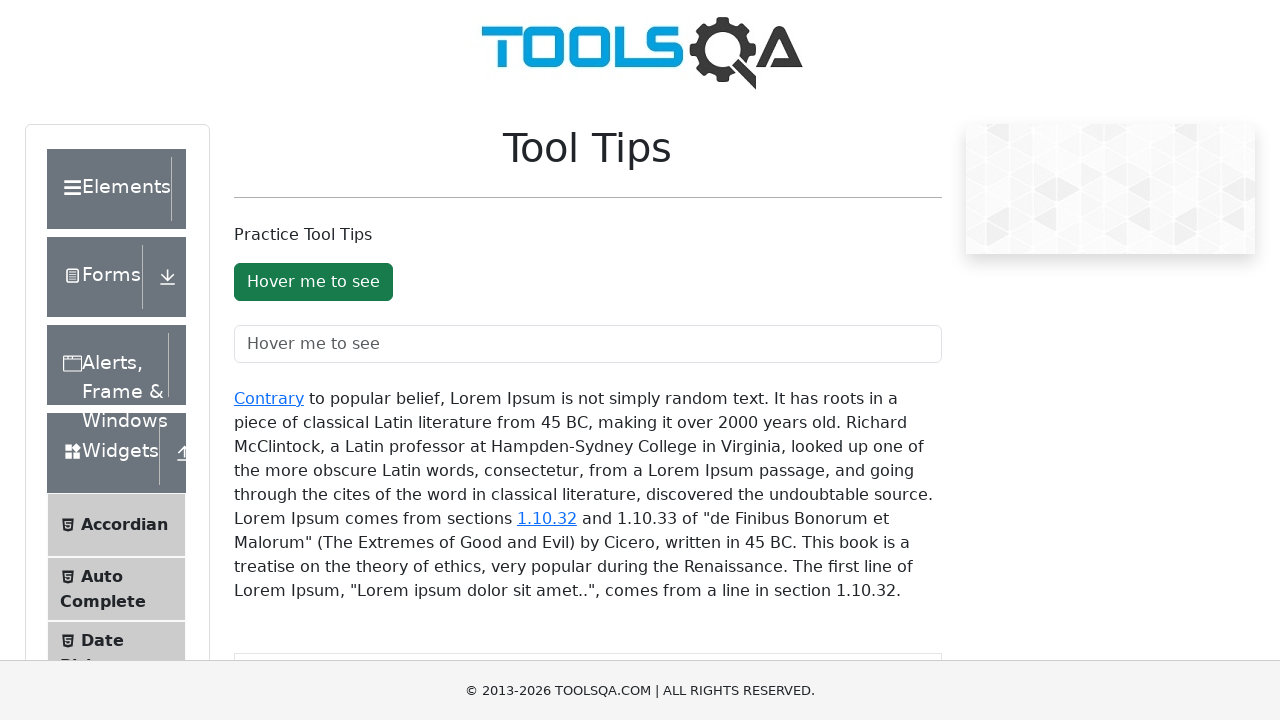

Waited for tooltip to appear on button
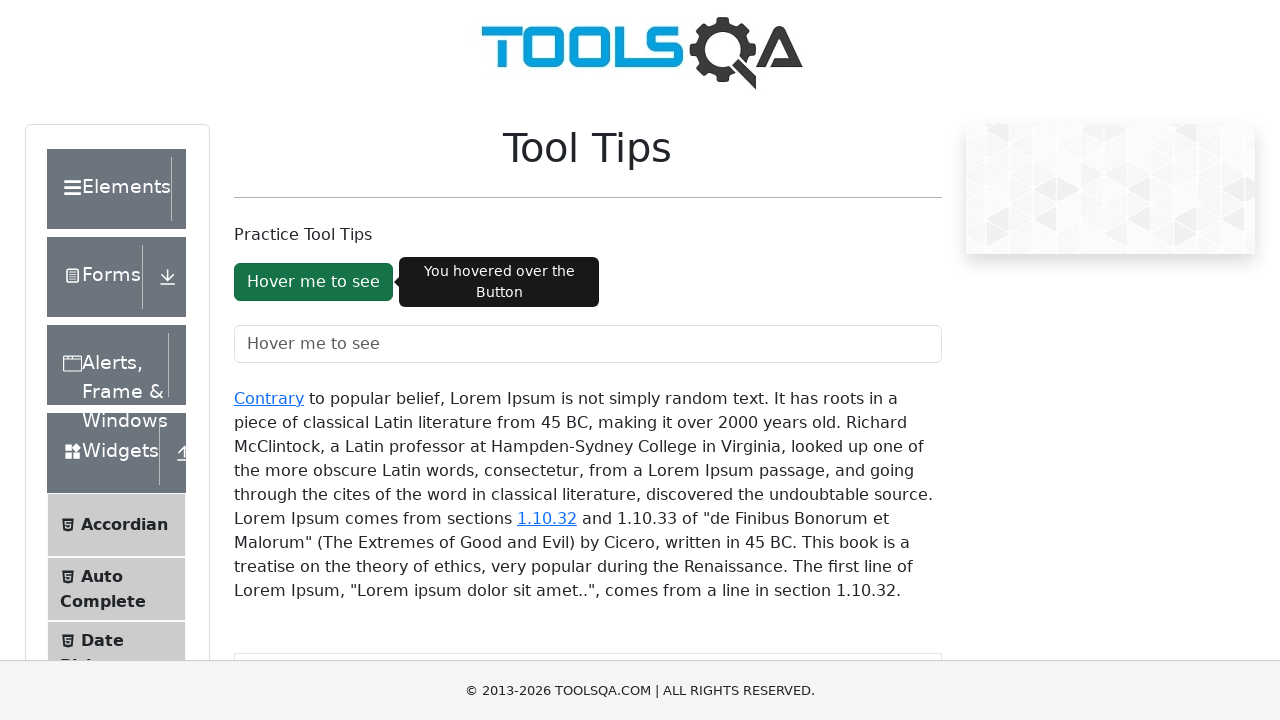

Hovered over text field with tooltip at (588, 344) on #toolTipTextField
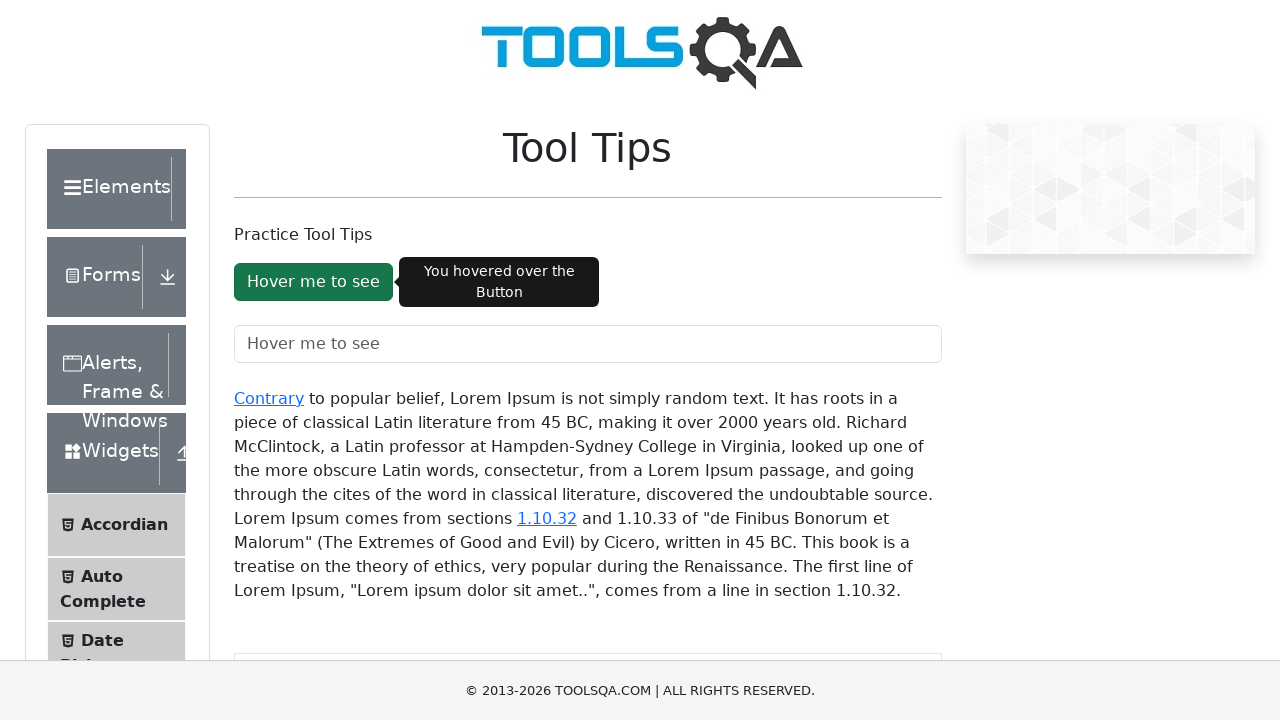

Filled text field with 'gowri' on #toolTipTextField
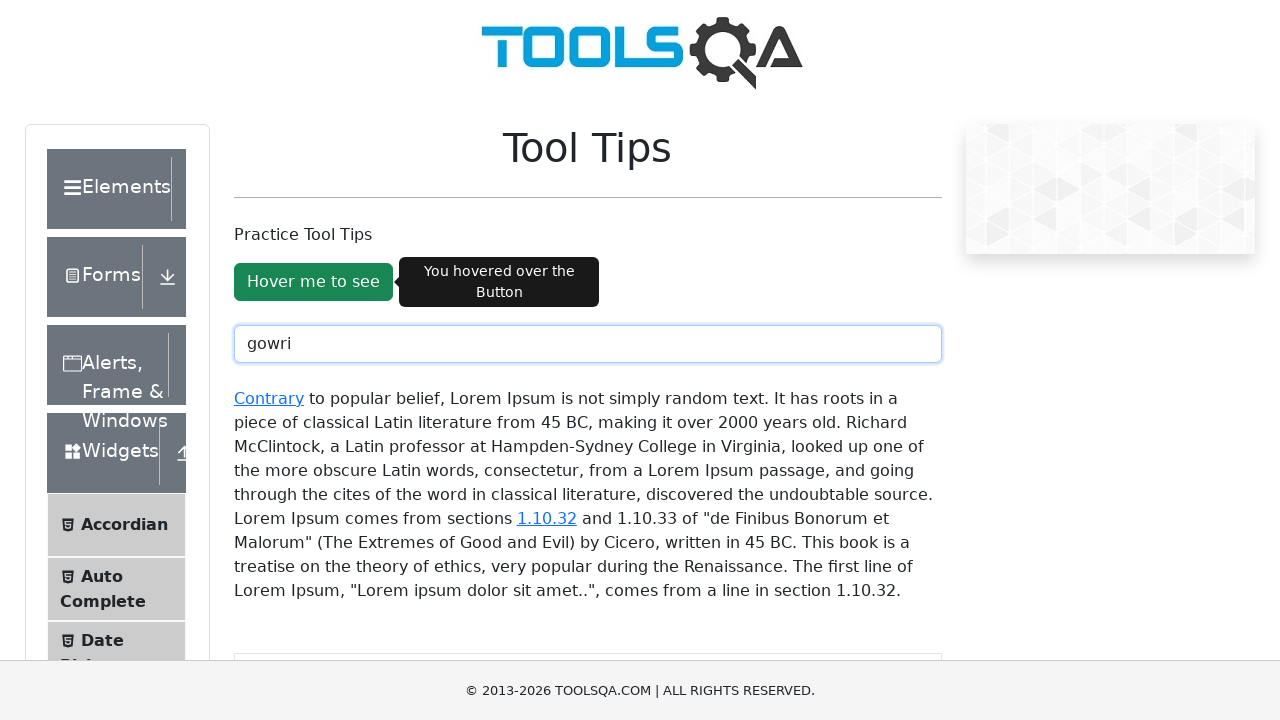

Waited to observe tooltip on text field
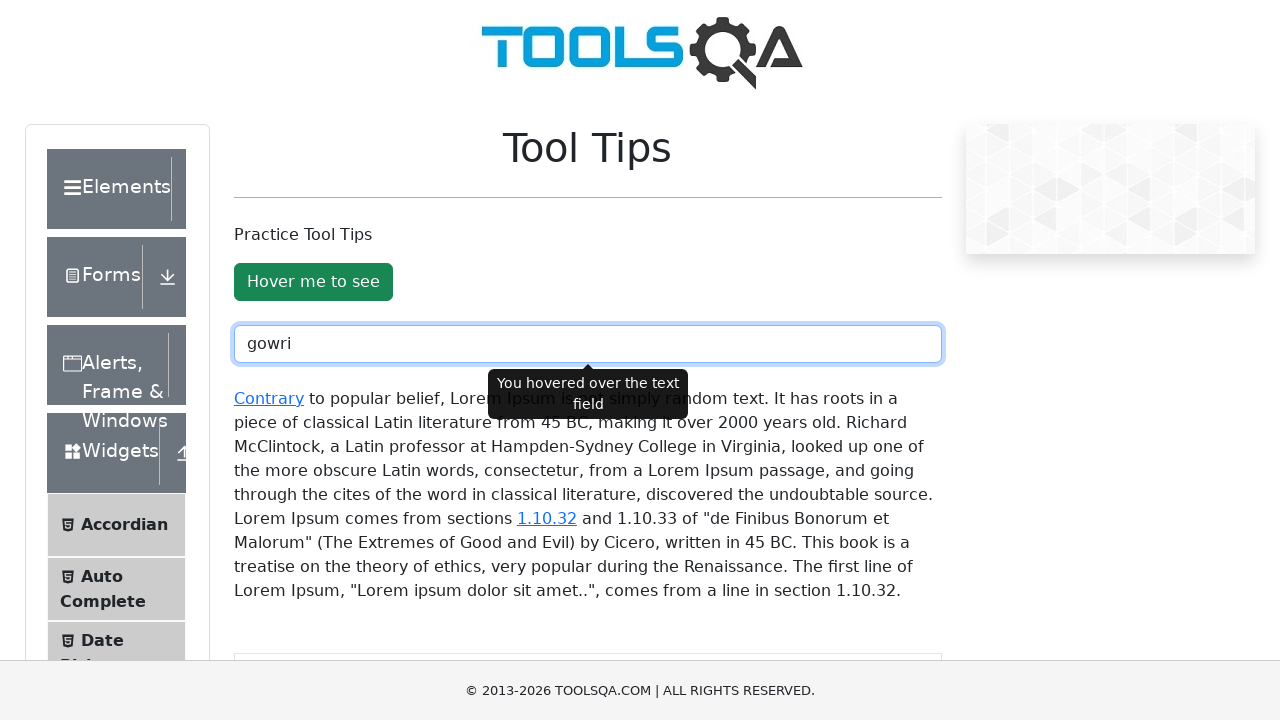

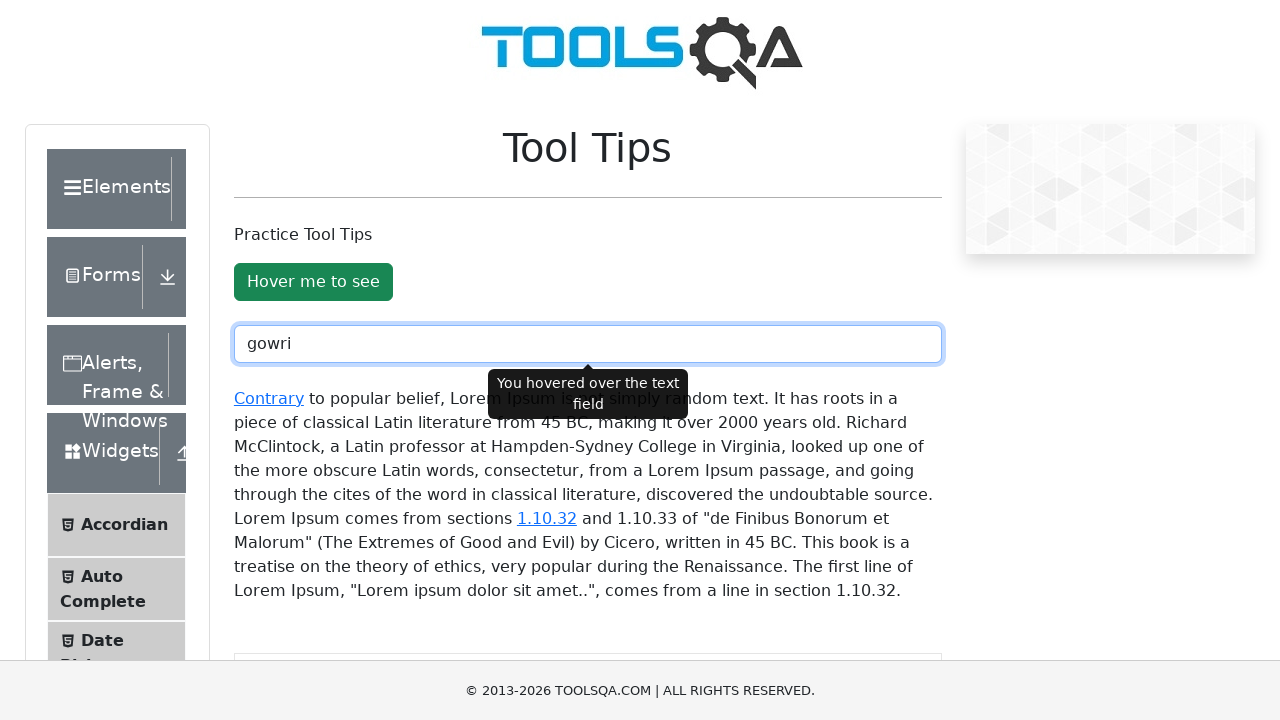